Tests the Nepal Supreme Court case search functionality by entering a registration number, submitting the search form, waiting for results to load, and clicking on a case detail link in the results table.

Starting URL: https://supremecourt.gov.np/lic/sys.php?d=reports&f=case_details

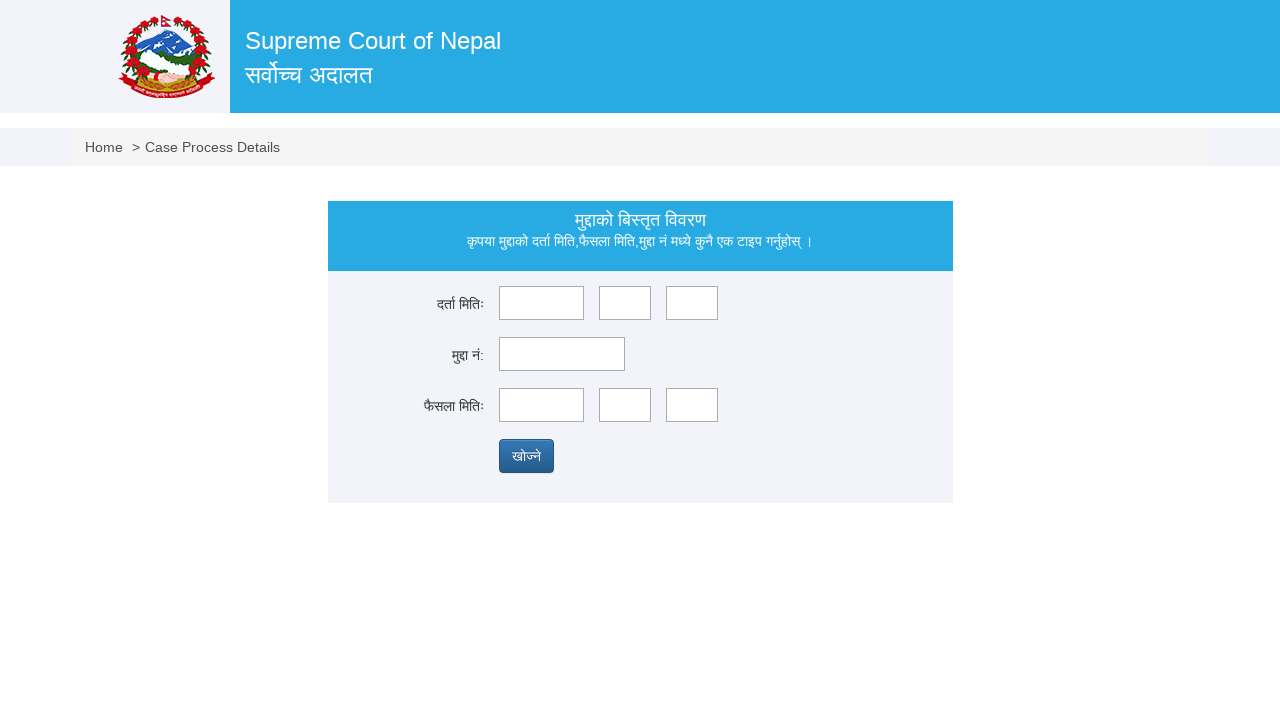

Filled registration number field with '080-CR-0096' on #regno
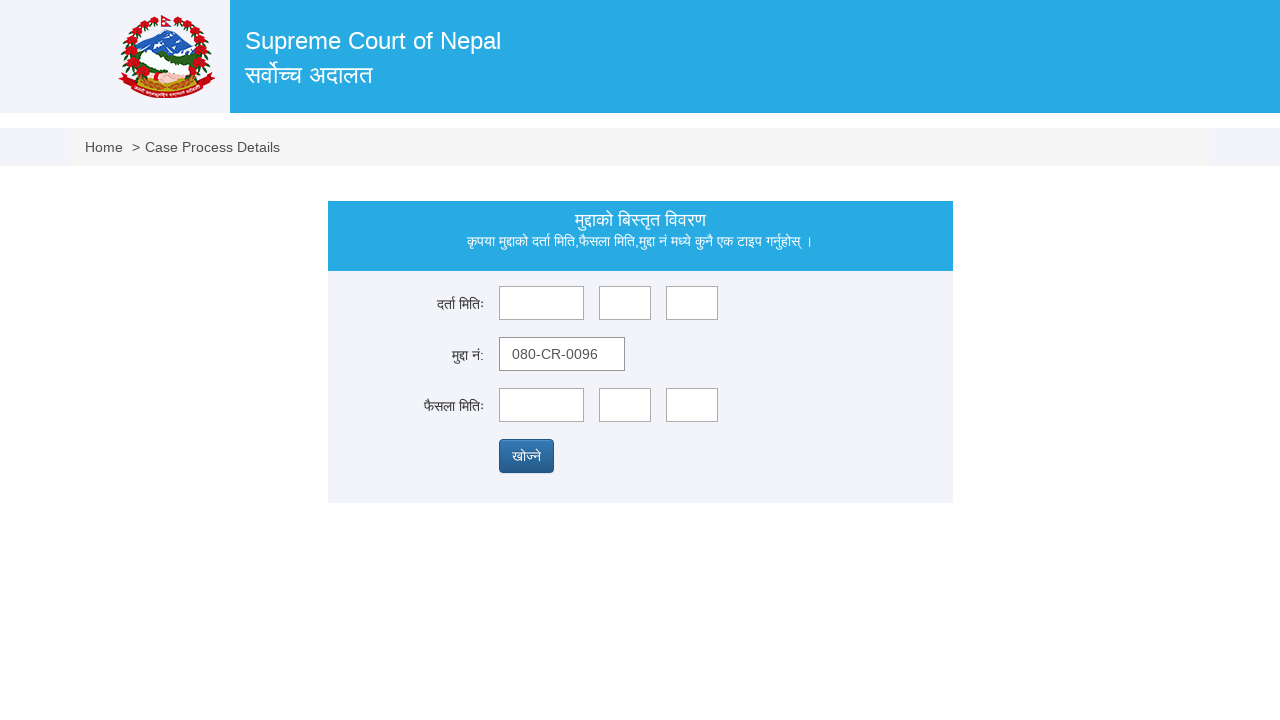

Clicked submit button to search for case at (526, 456) on input[type='submit']
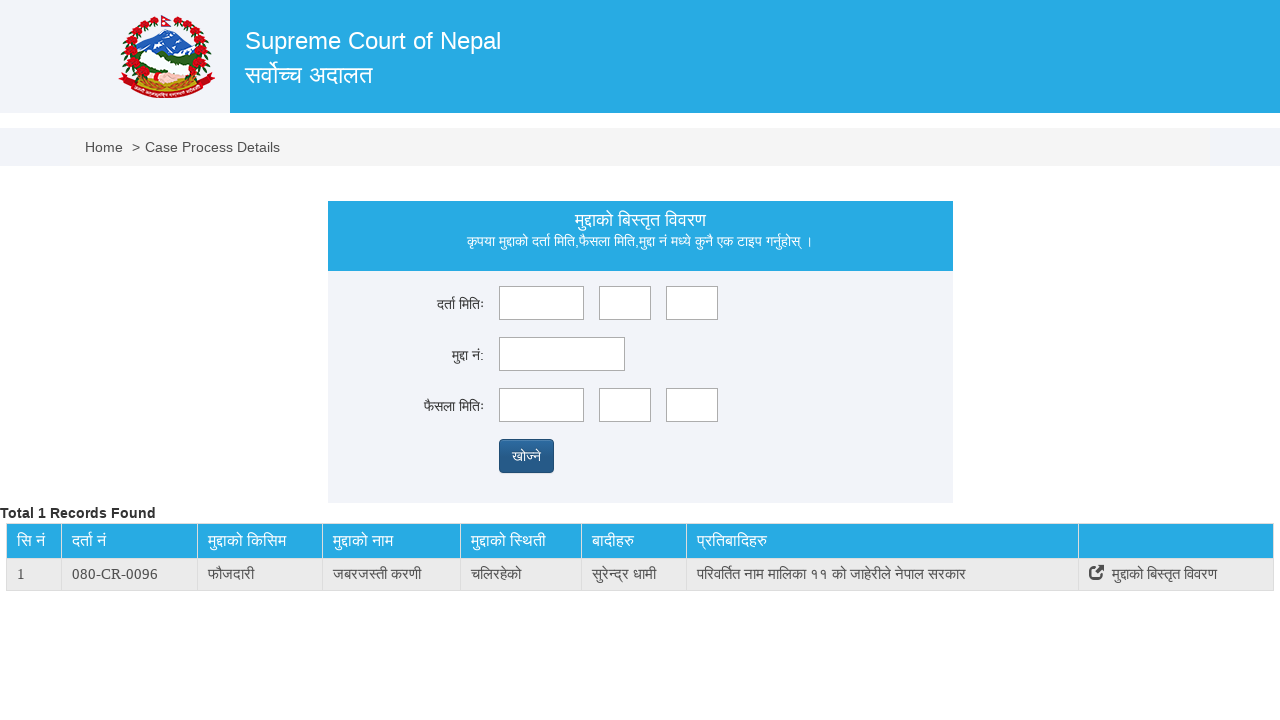

Results table loaded successfully
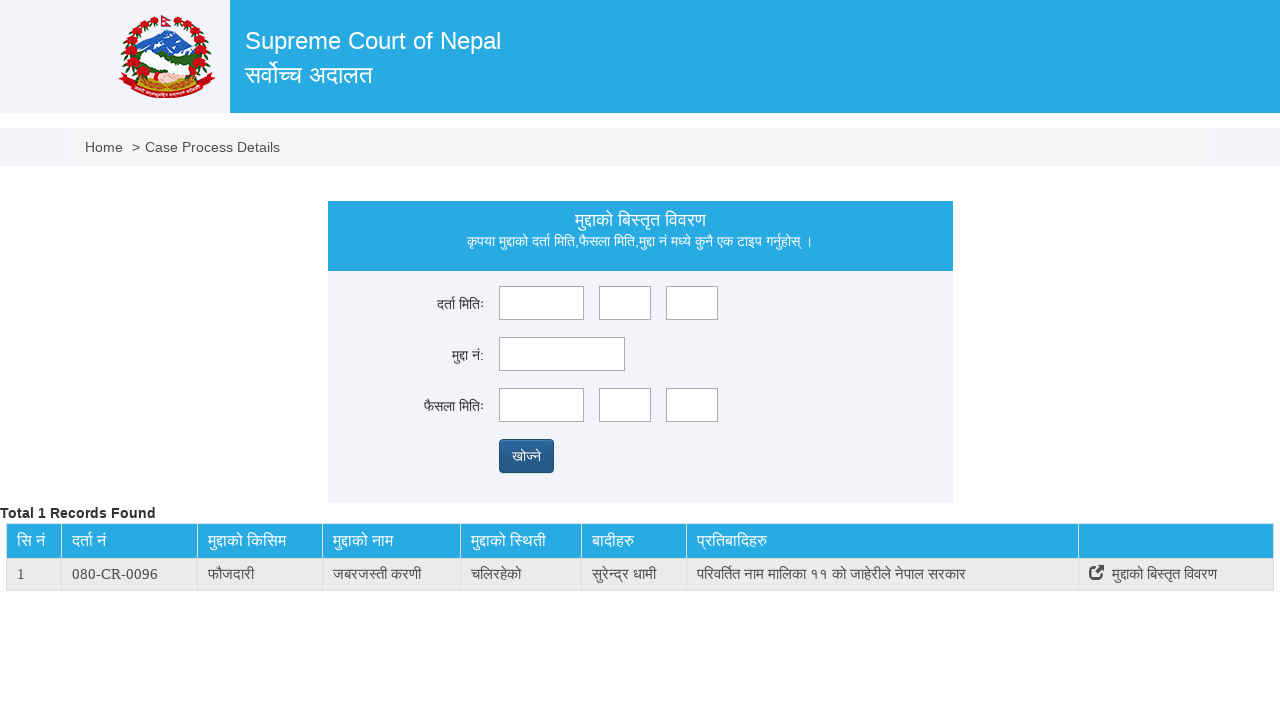

Clicked on case detail link from search results at (1096, 573) on .table-bordered tr:nth-child(2) td:last-child a
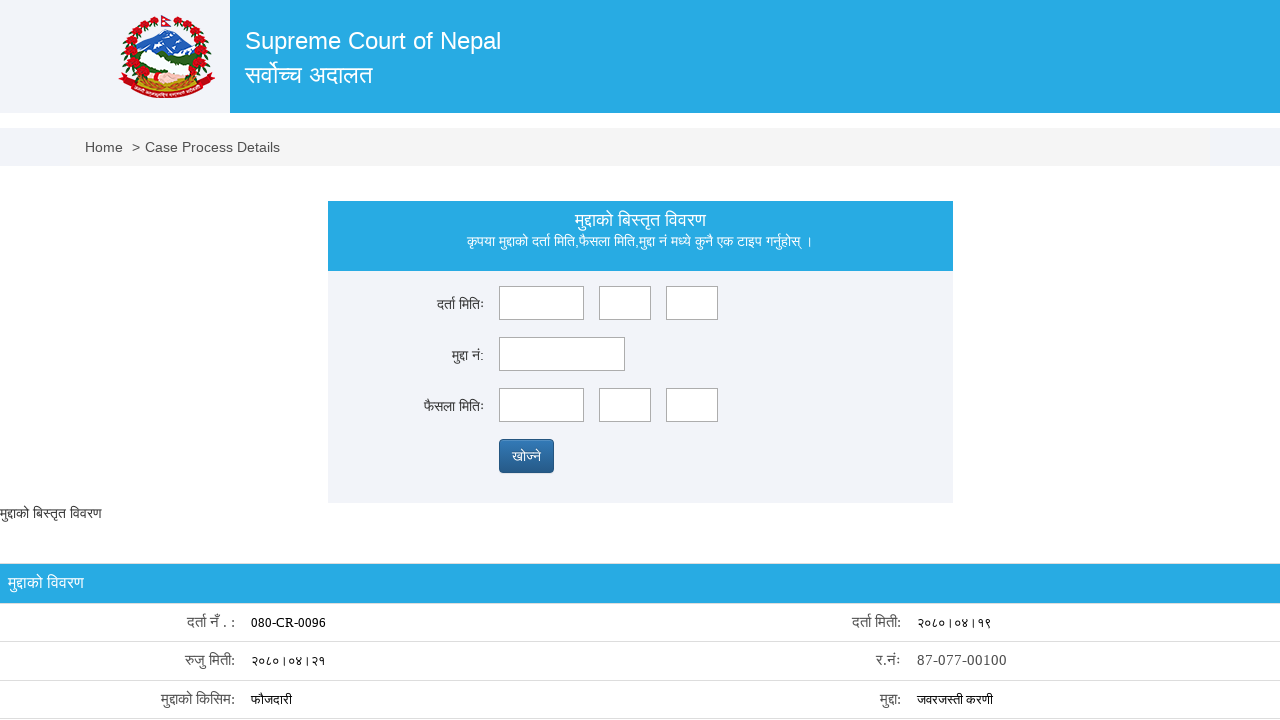

Case details page loaded with case information table
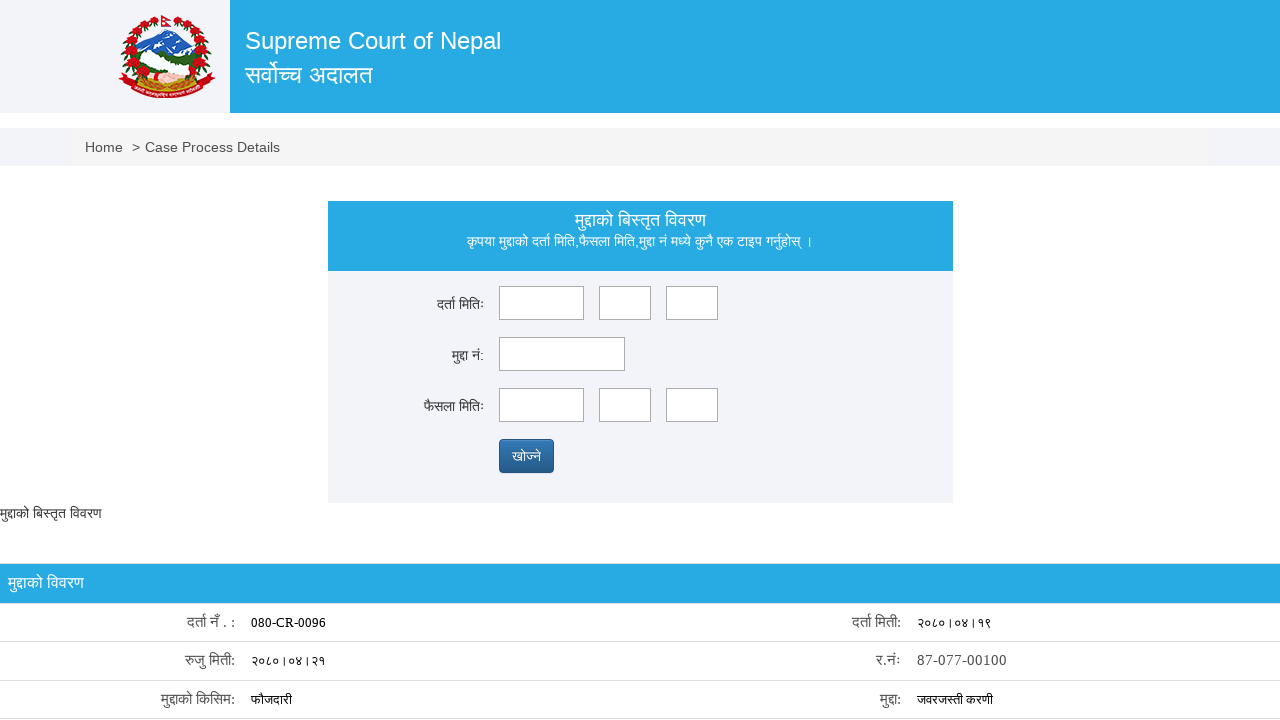

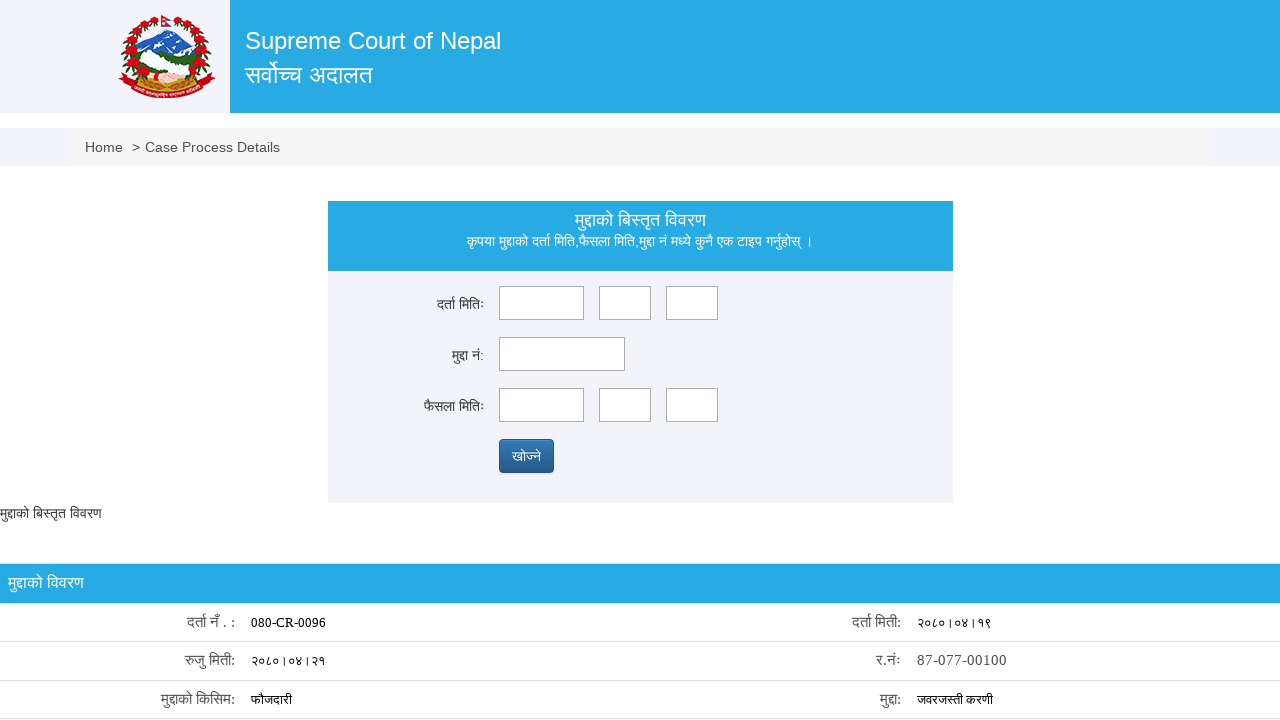